Tests the country dropdown on the OrangeHRM free trial page by verifying it contains the expected number of country options (232 countries plus a default option).

Starting URL: https://www.orangehrm.com/30-day-free-trial/

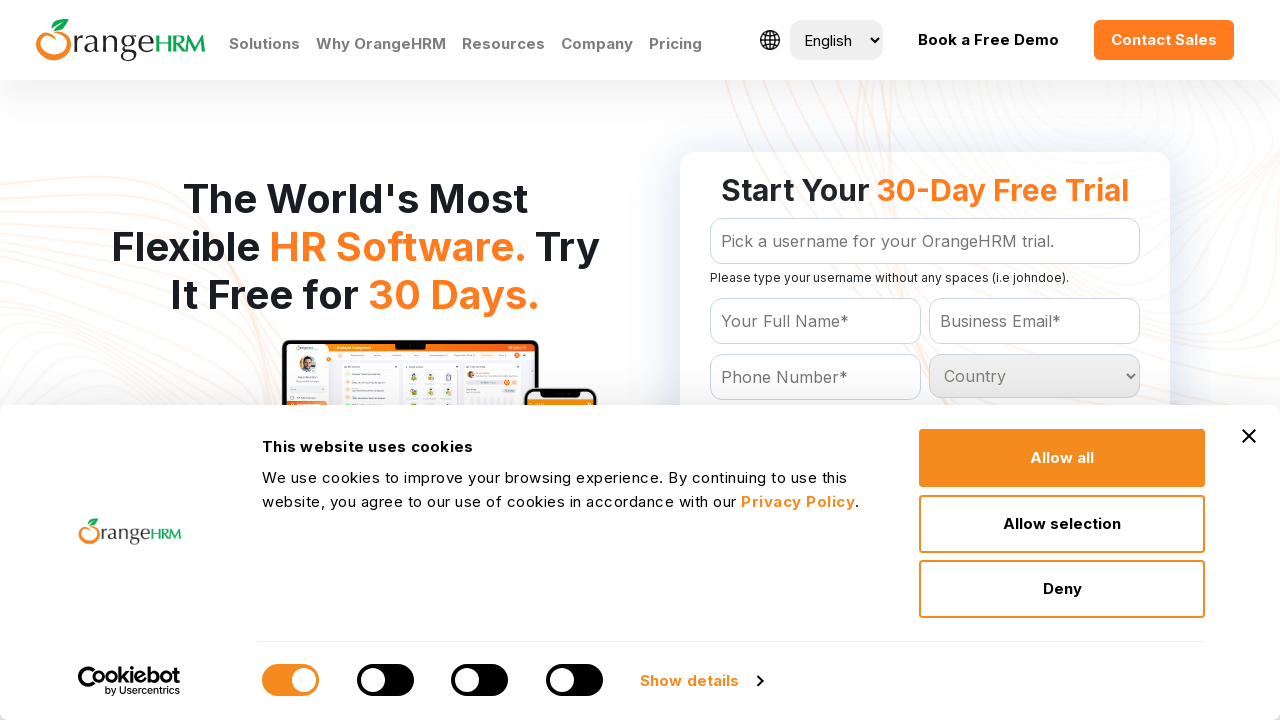

Country dropdown selector became visible
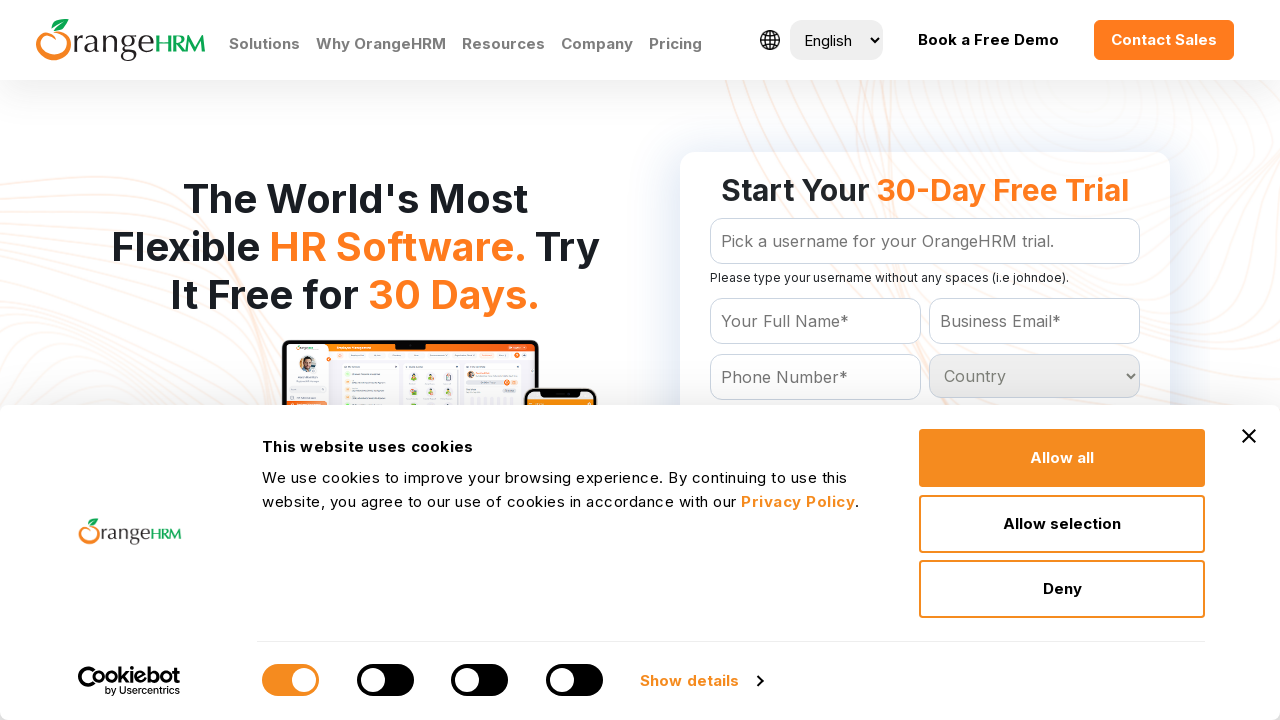

Located country dropdown element
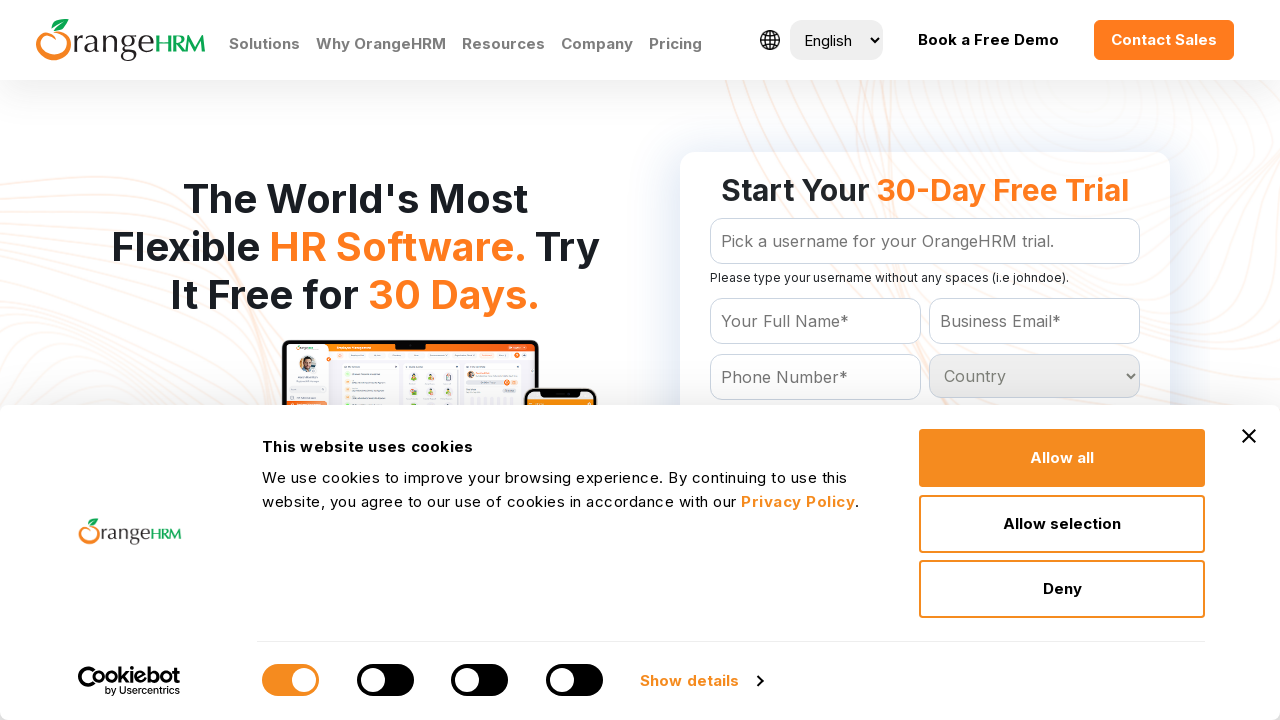

Located all option elements within country dropdown
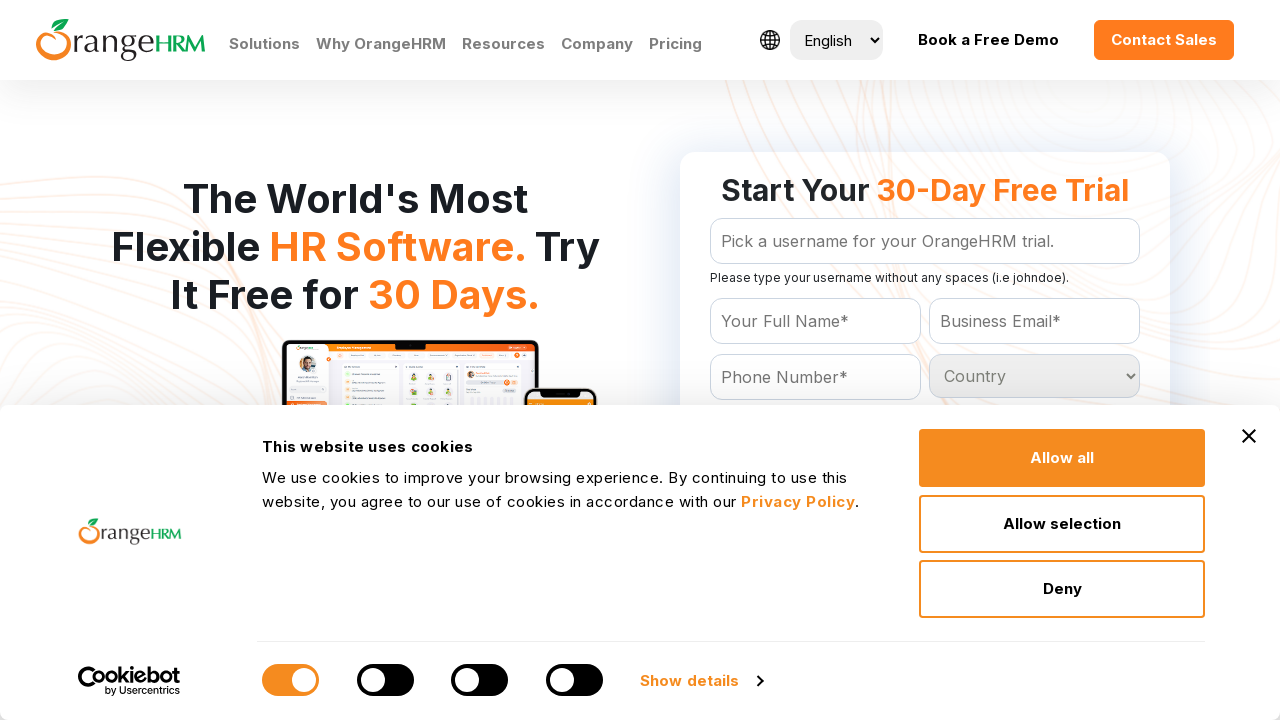

Counted 233 options in country dropdown
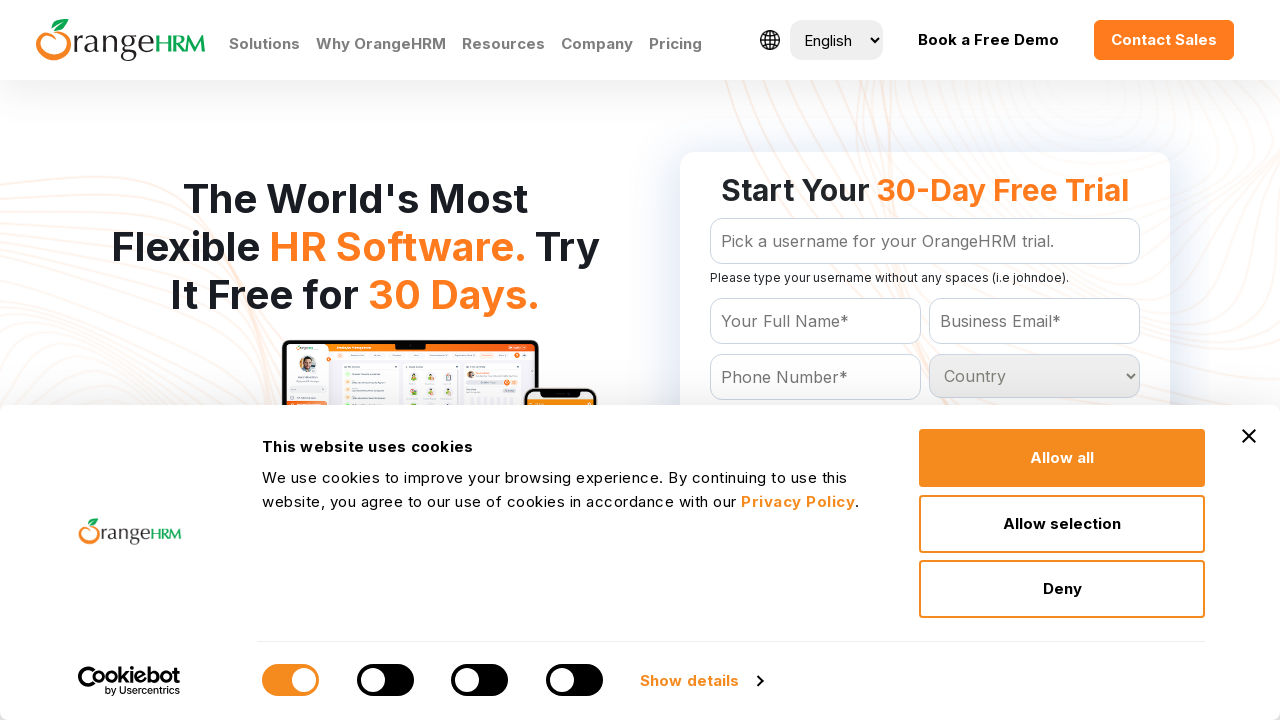

Verified dropdown contains 233 options (232 countries + 1 default)
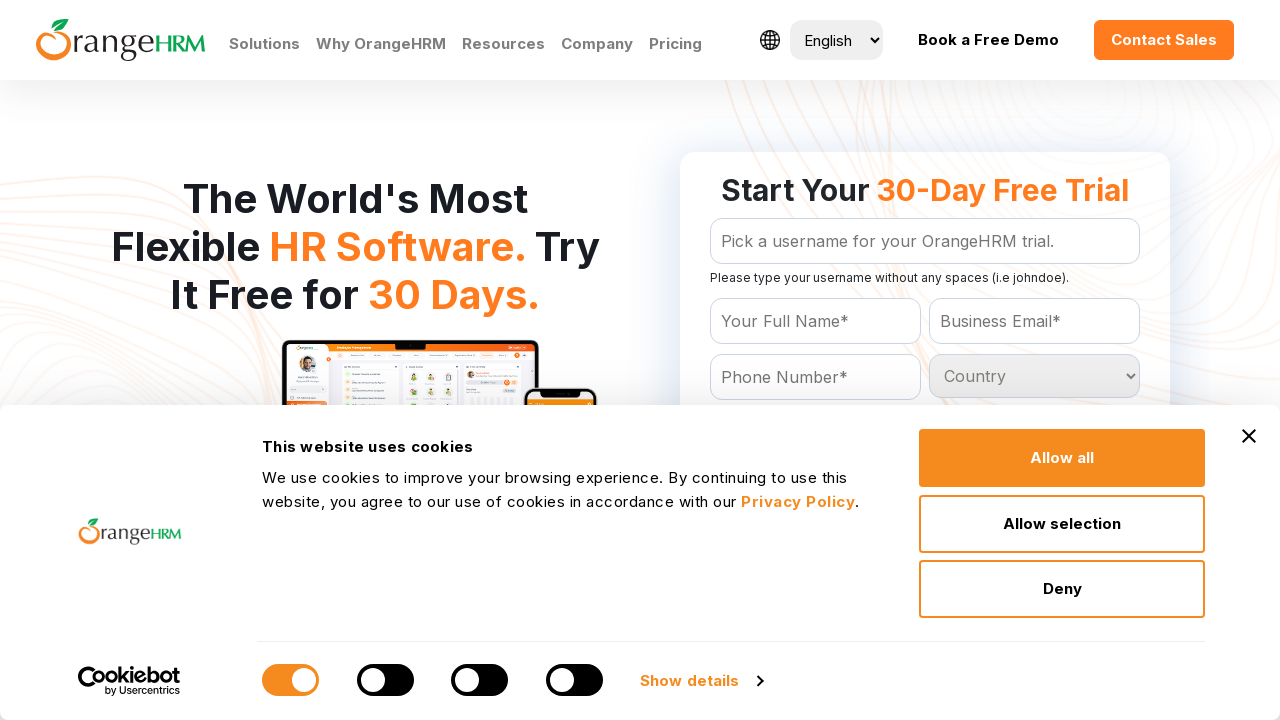

Selected 'Brazil' from country dropdown on #Form_getForm_Country
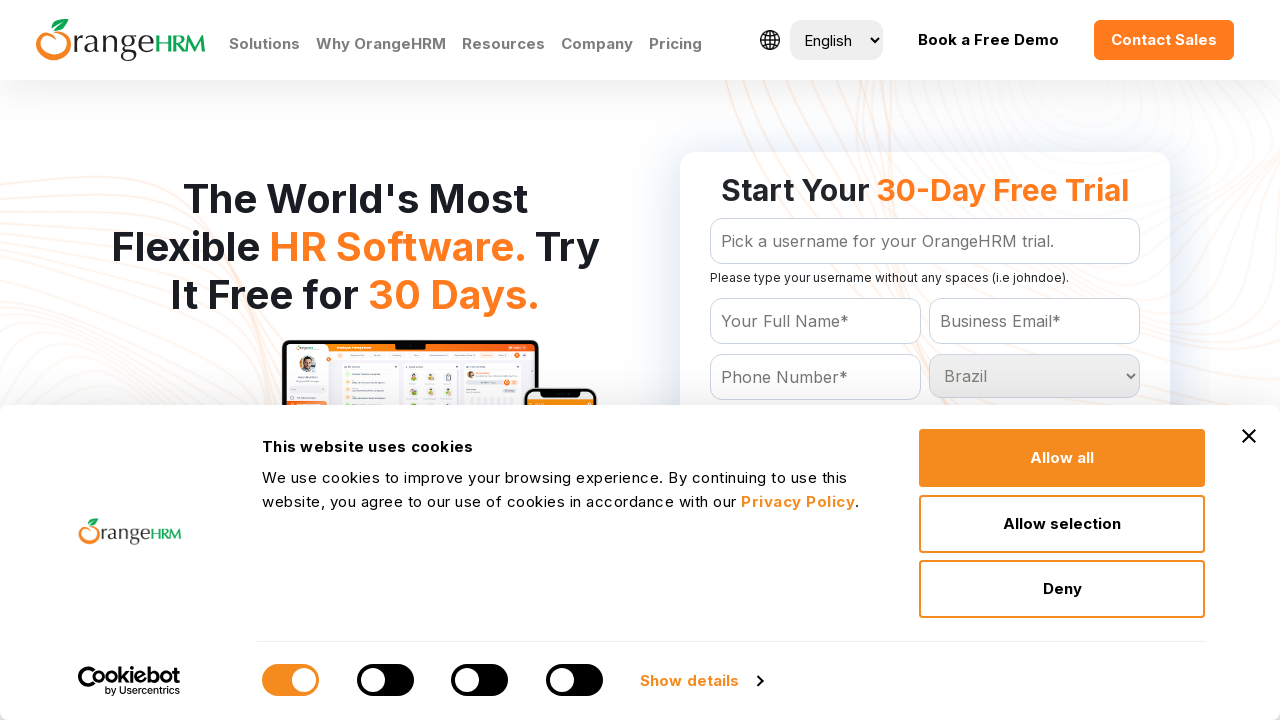

Waited 500ms for UI updates after Brazil selection
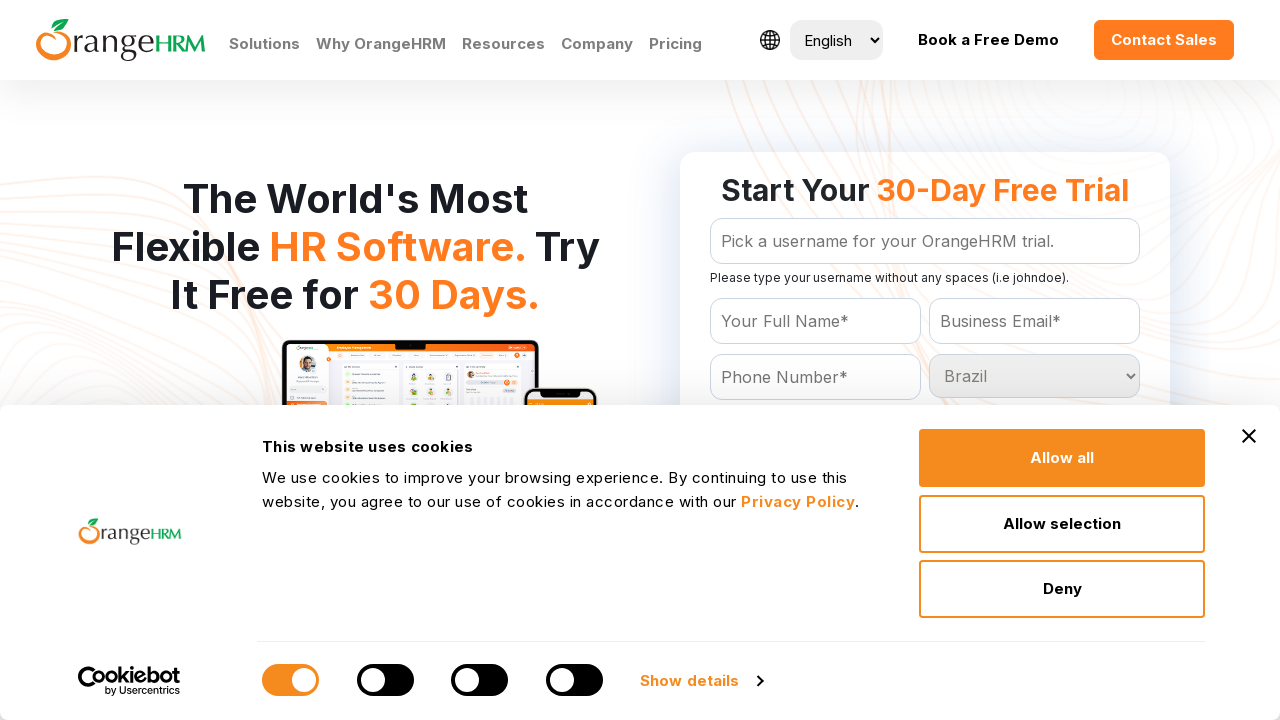

Selected 'India' from country dropdown to verify functionality on #Form_getForm_Country
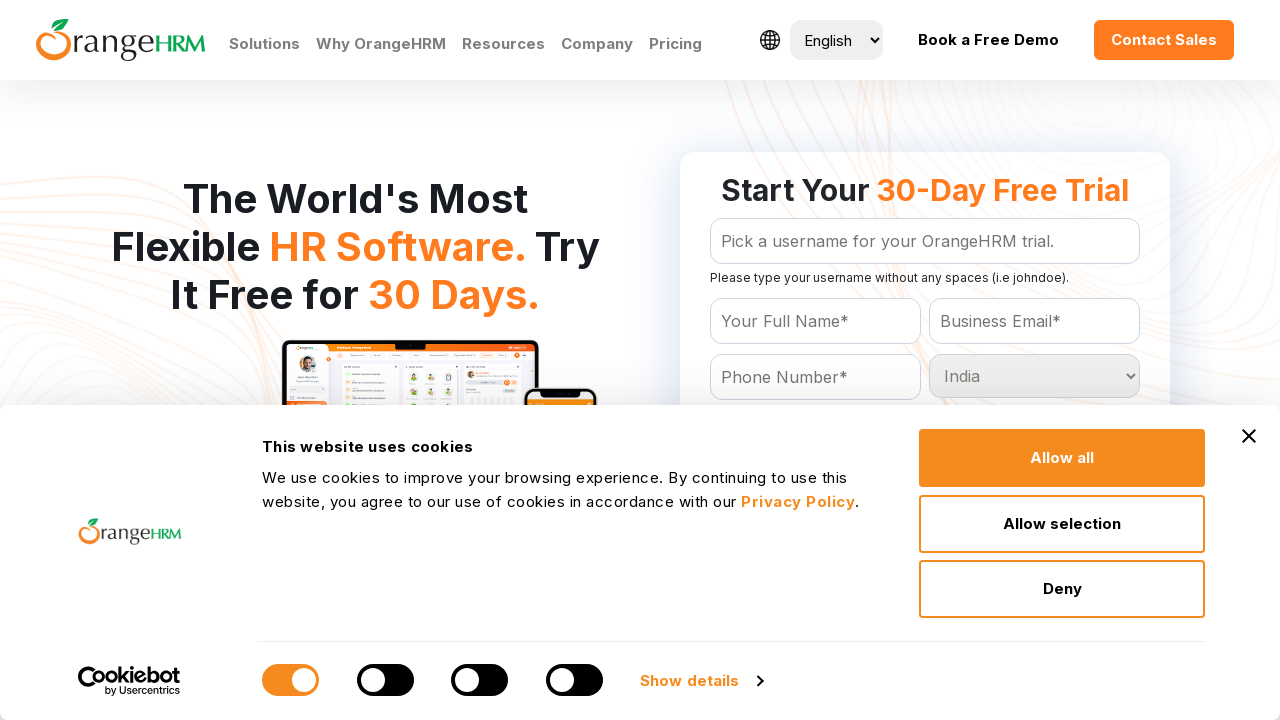

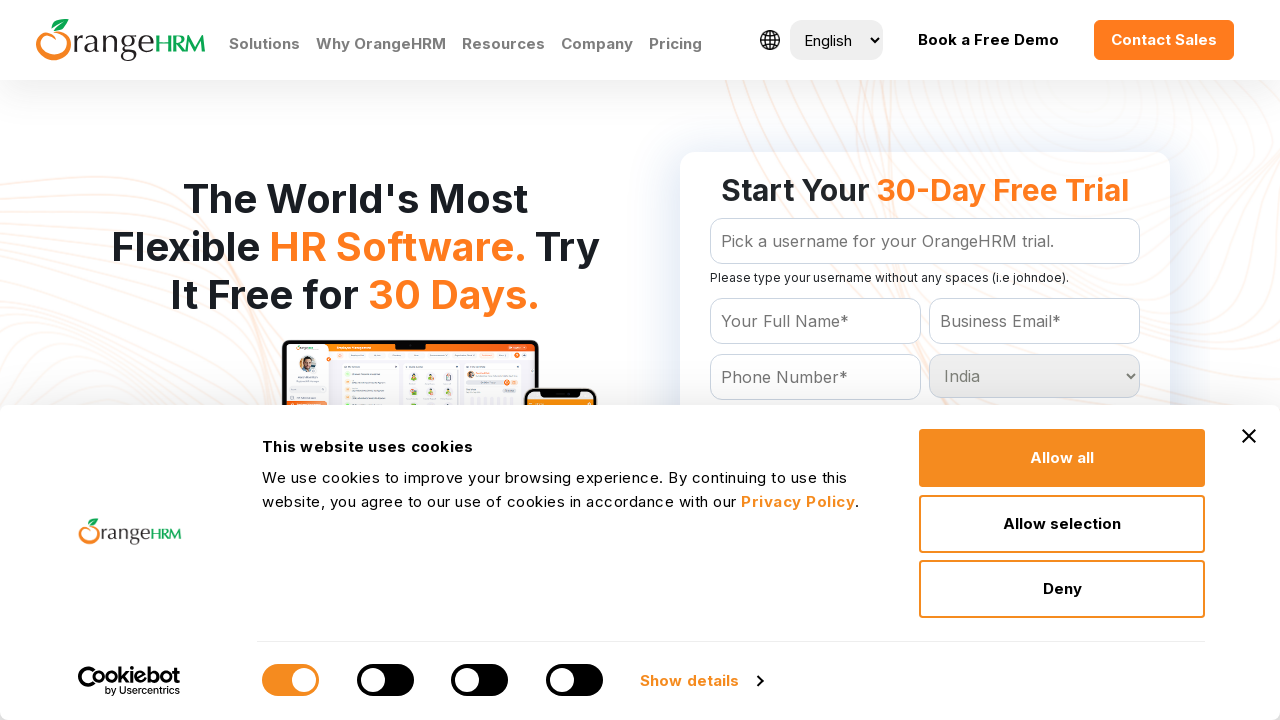